Tests JavaScript alert by clicking the JS Alert button and accepting the alert

Starting URL: https://the-internet.herokuapp.com/javascript_alerts

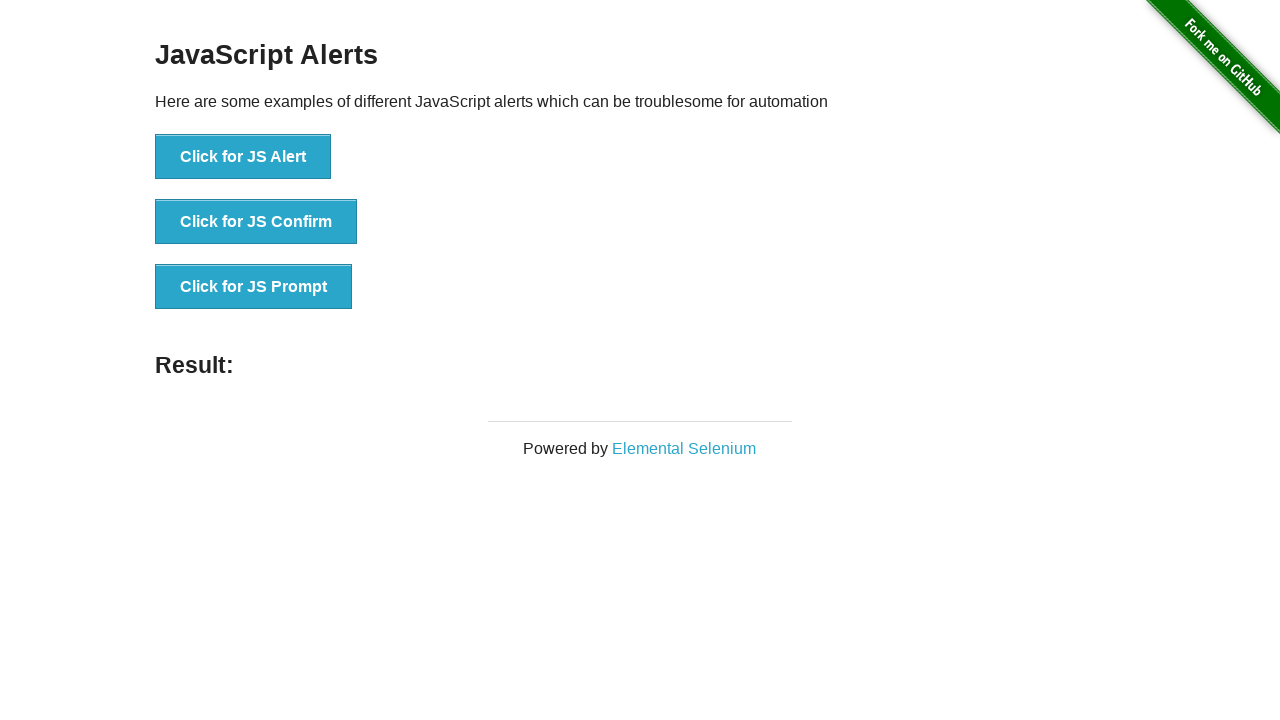

Set up dialog handler to accept alerts
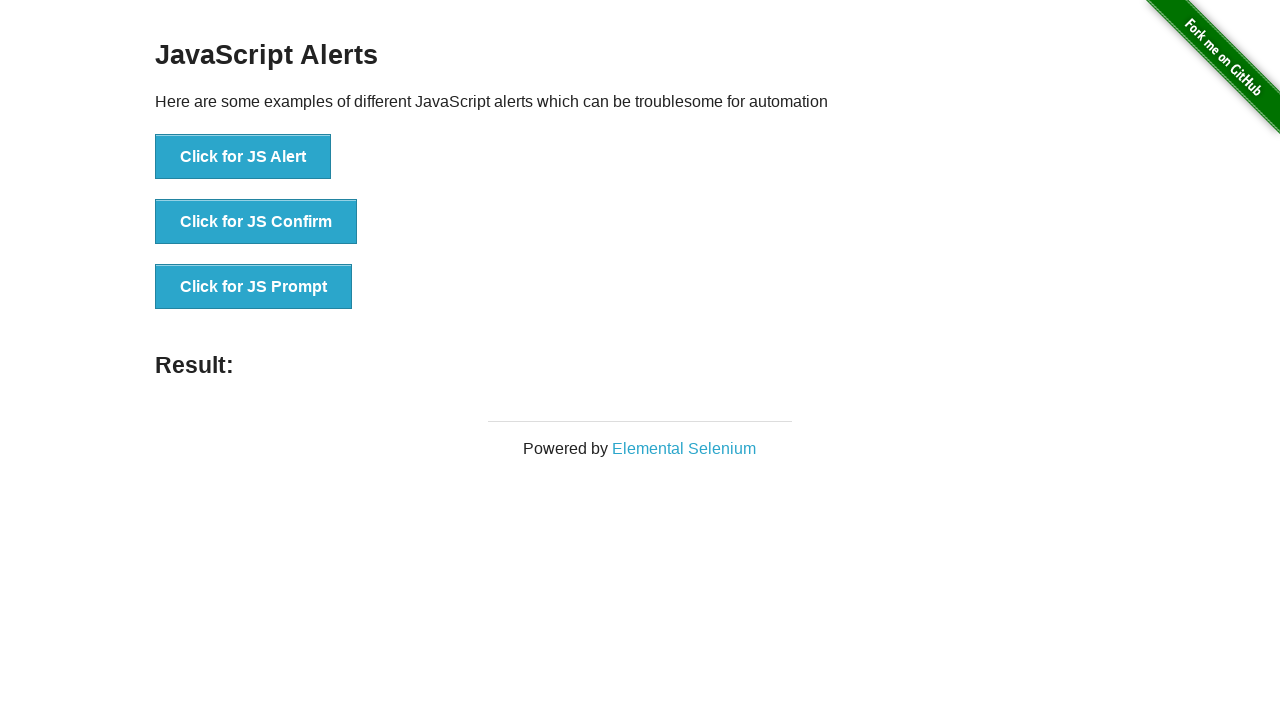

Clicked the JS Alert button at (243, 157) on button[onclick='jsAlert()']
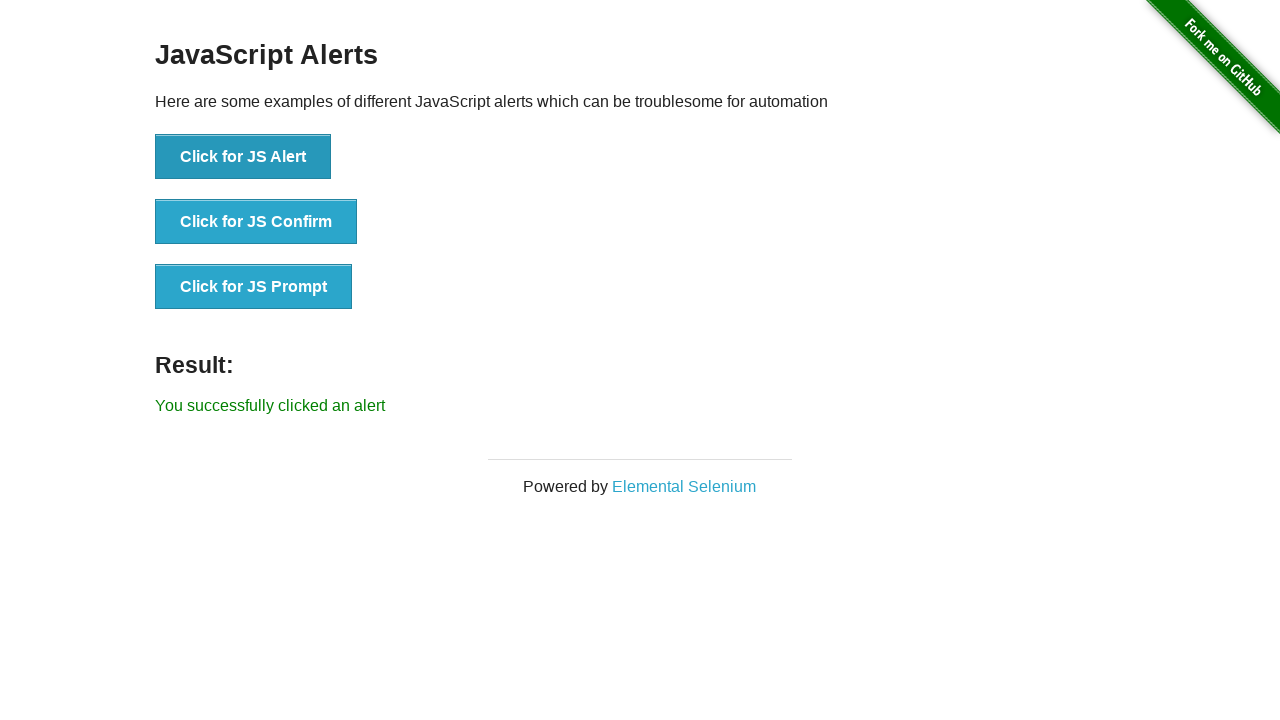

Alert was accepted and success message appeared
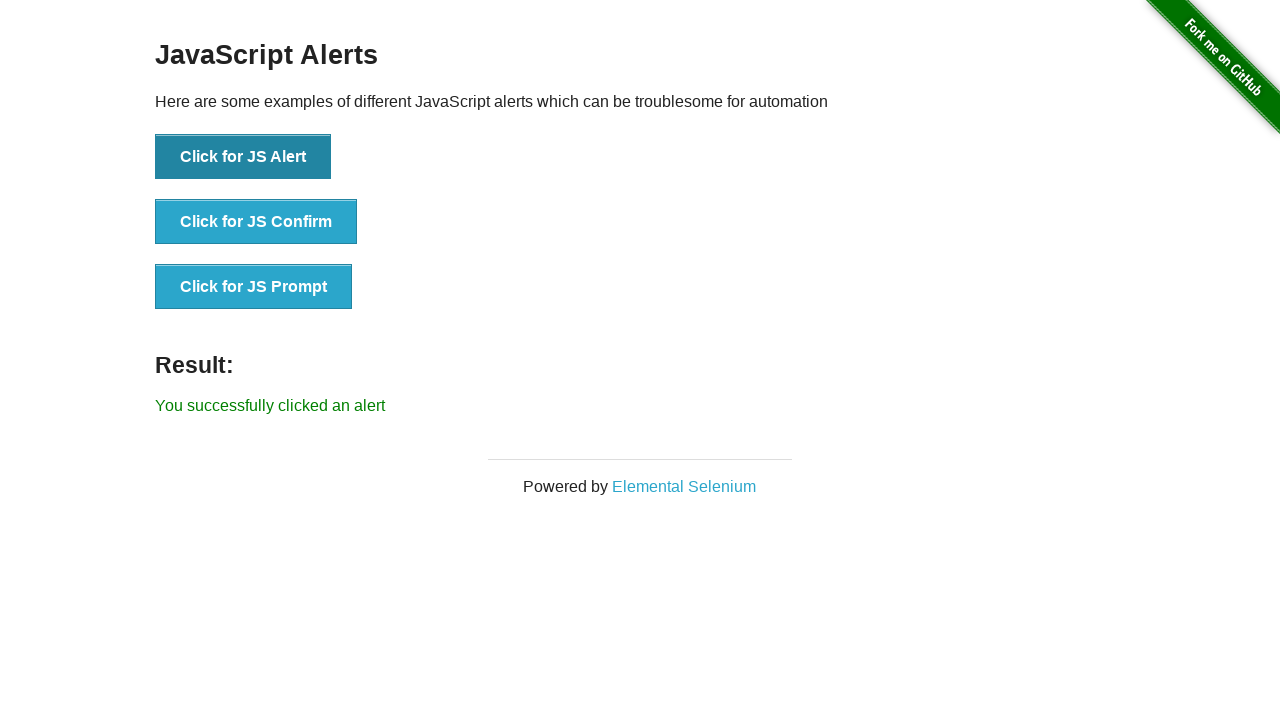

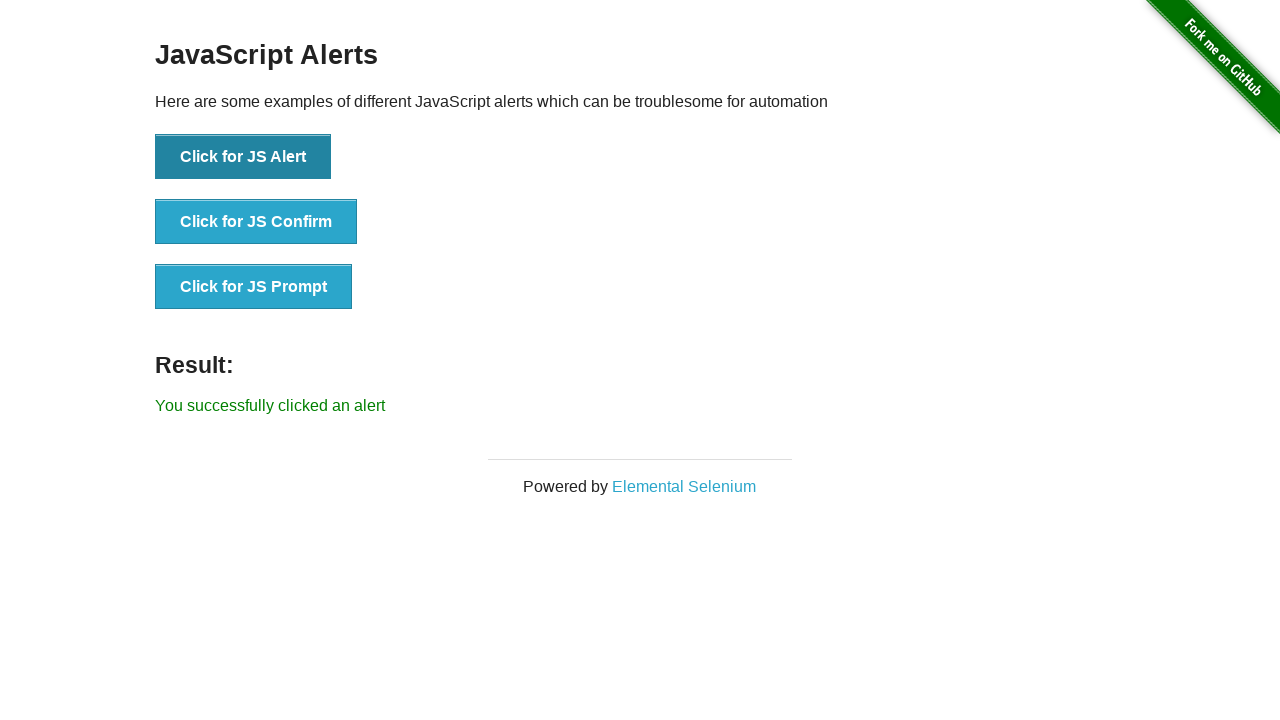